Tests browser alert handling by clicking a button that triggers an alert and then accepting the alert dialog.

Starting URL: https://demo.automationtesting.in/Alerts.html

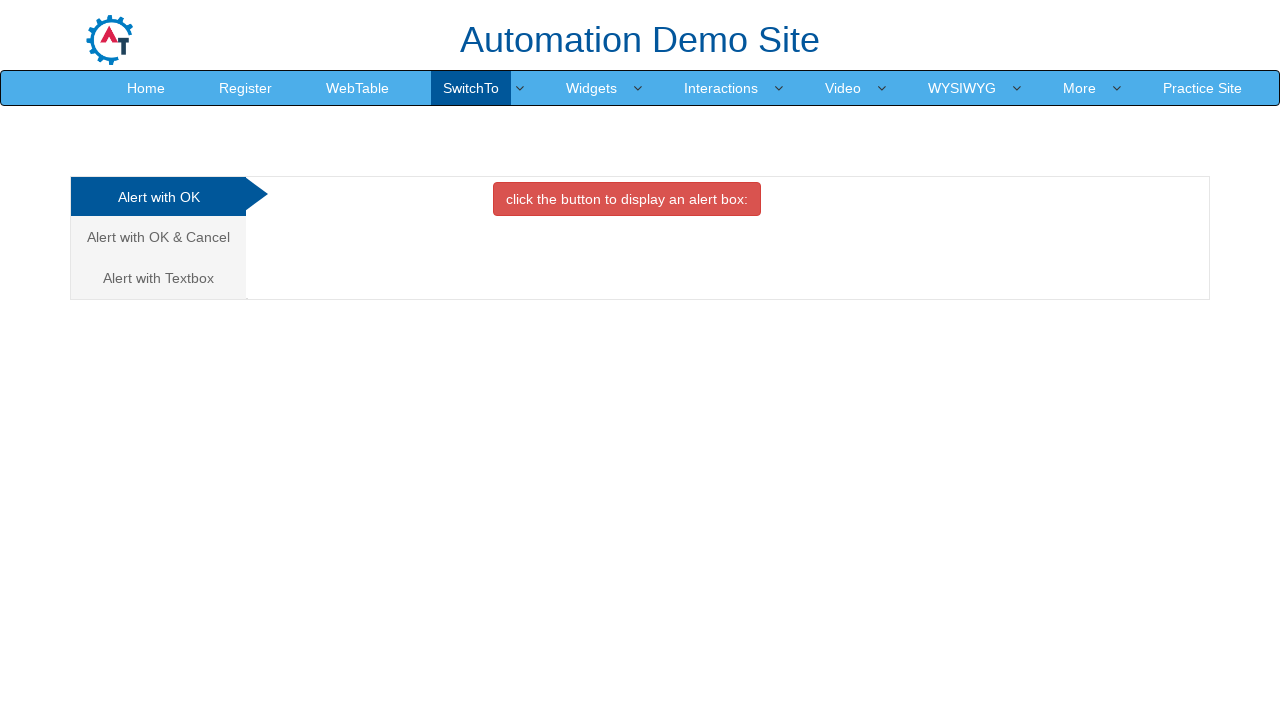

Waited for active tab element to be present
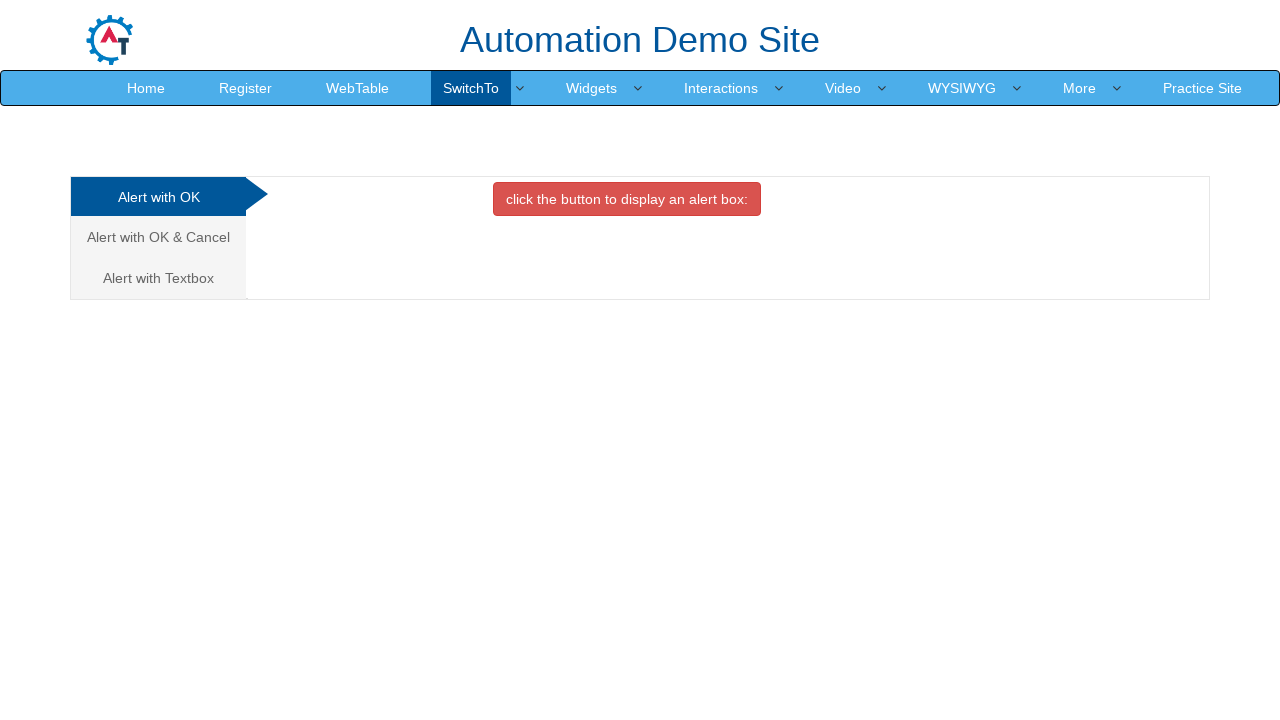

Located danger button element
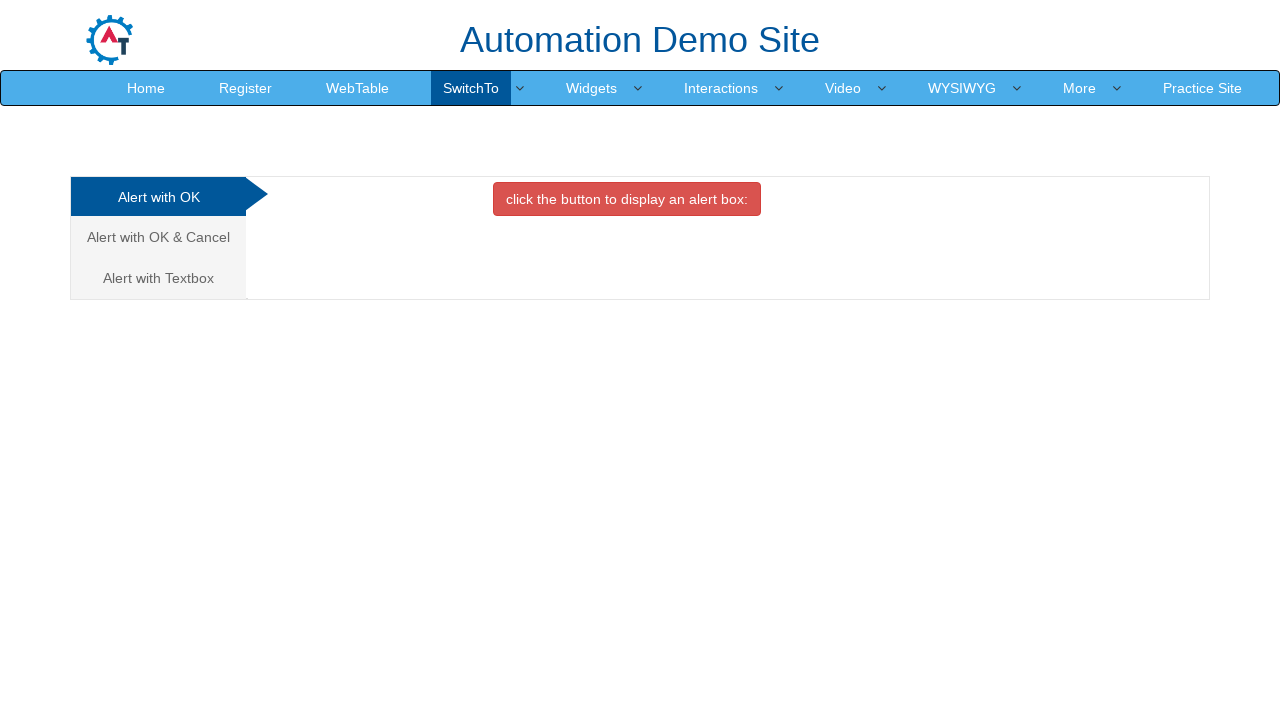

Retrieved text content from danger button
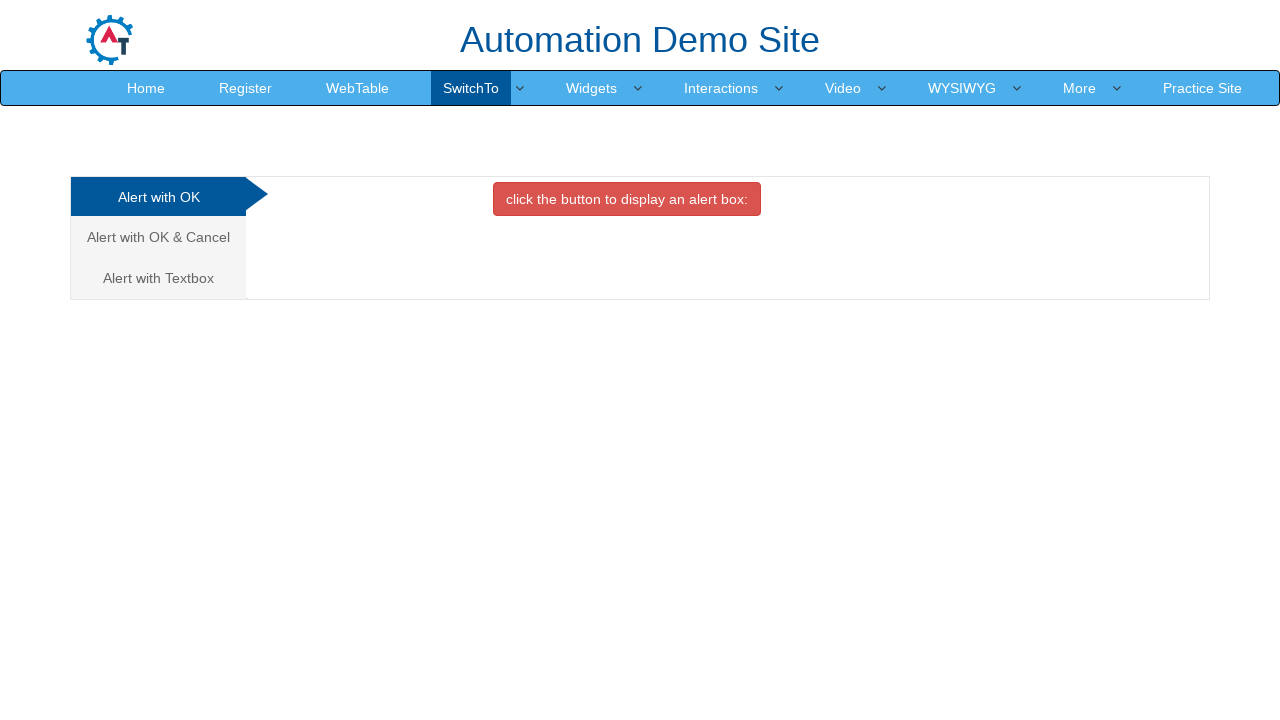

Clicked danger button to trigger alert at (627, 199) on xpath=//button[contains(@class, 'btn-danger')]
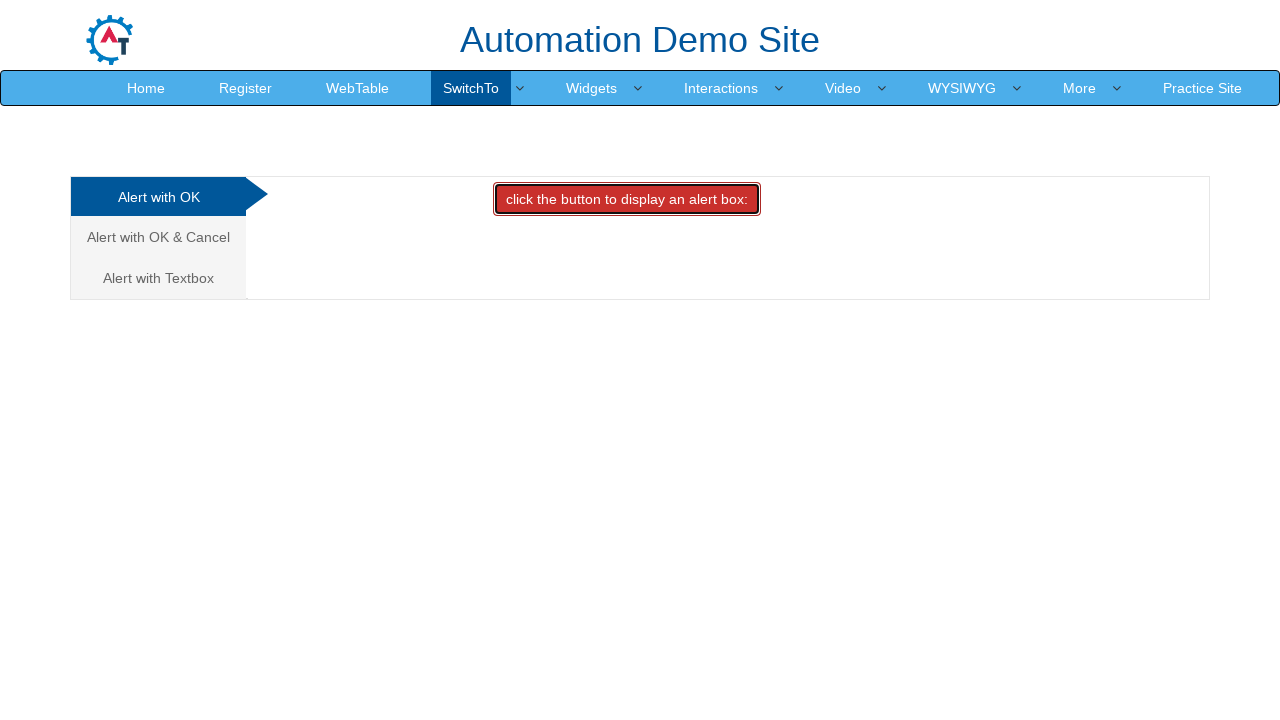

Set up dialog handler to accept alerts
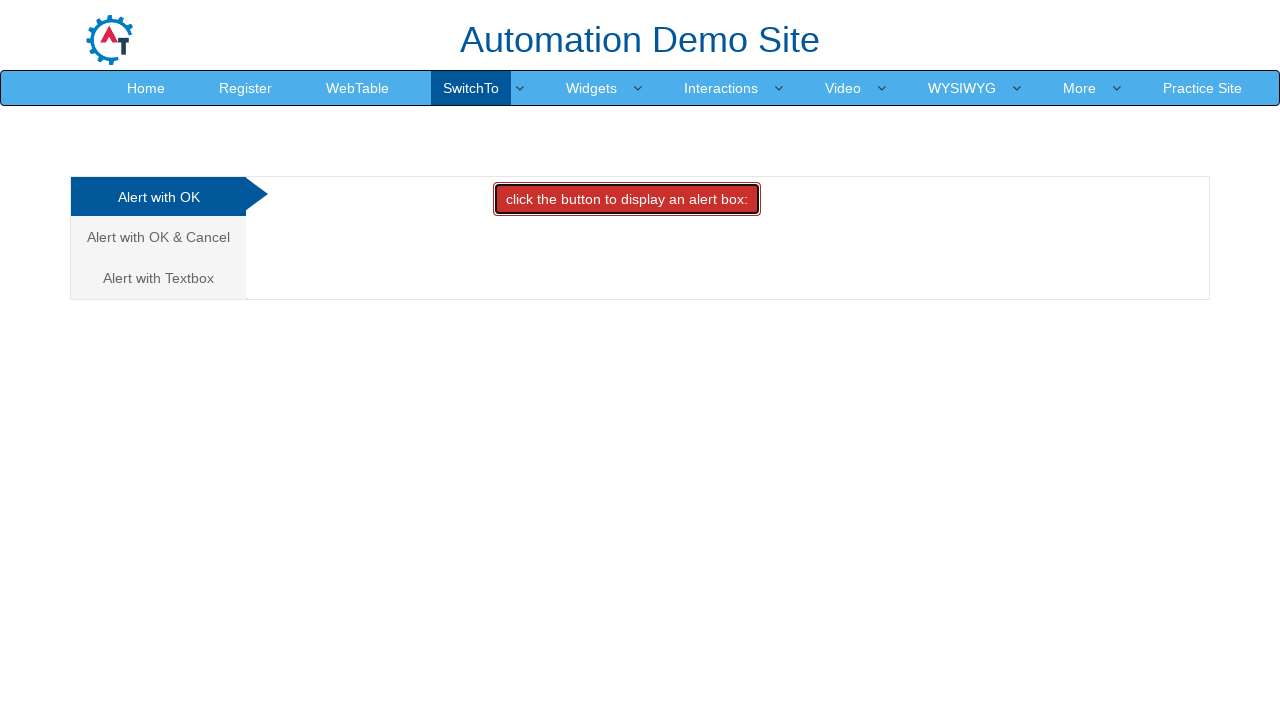

Registered named dialog handler function
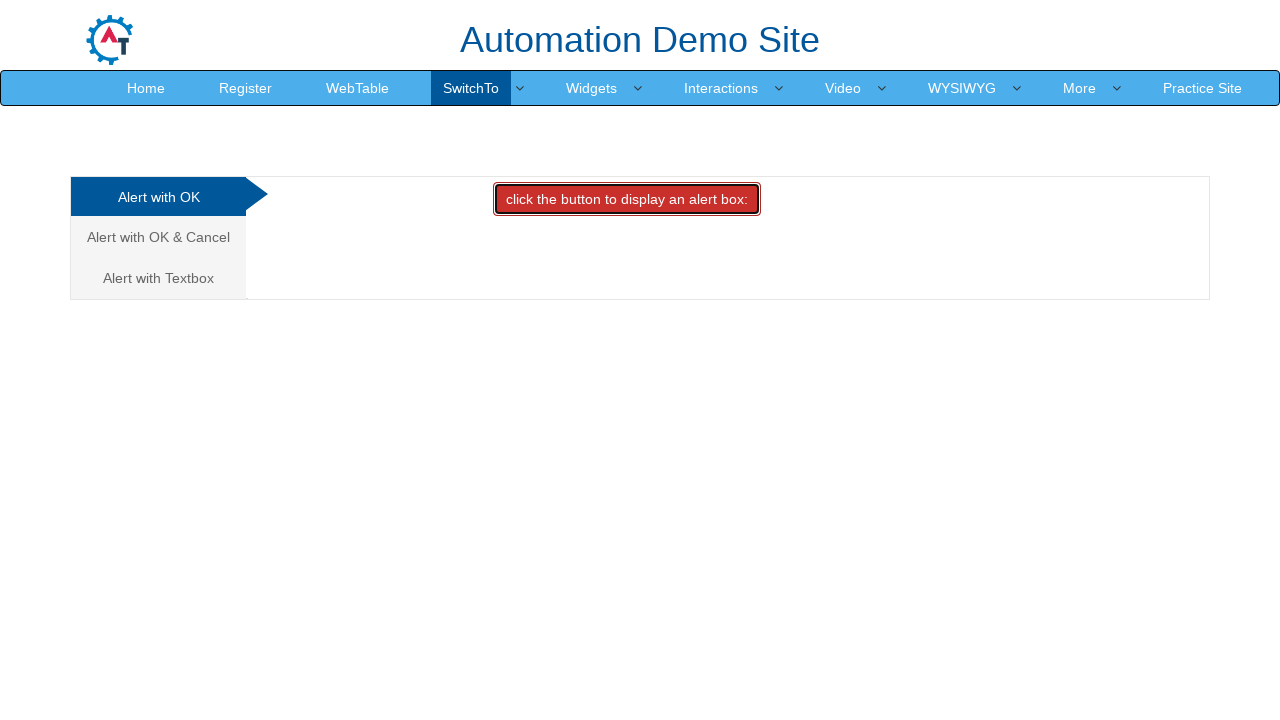

Clicked danger button again to trigger alert at (627, 199) on xpath=//button[contains(@class, 'btn-danger')]
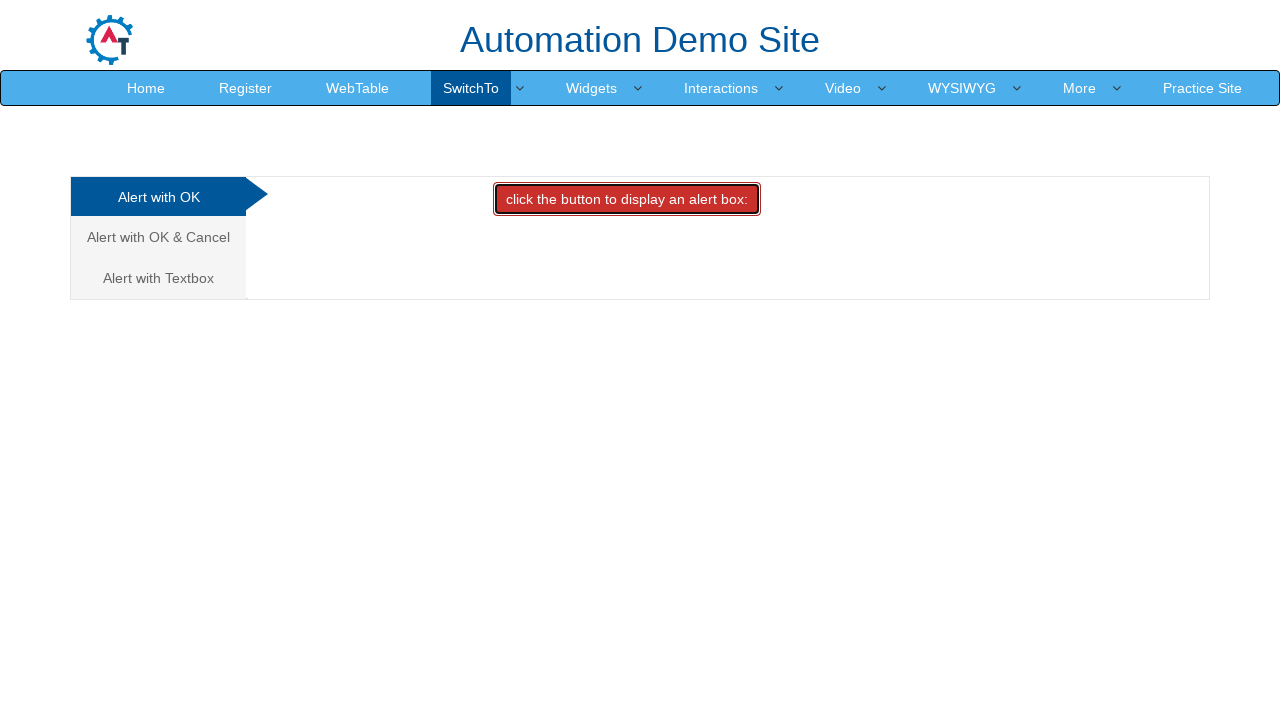

Waited for alert to be processed
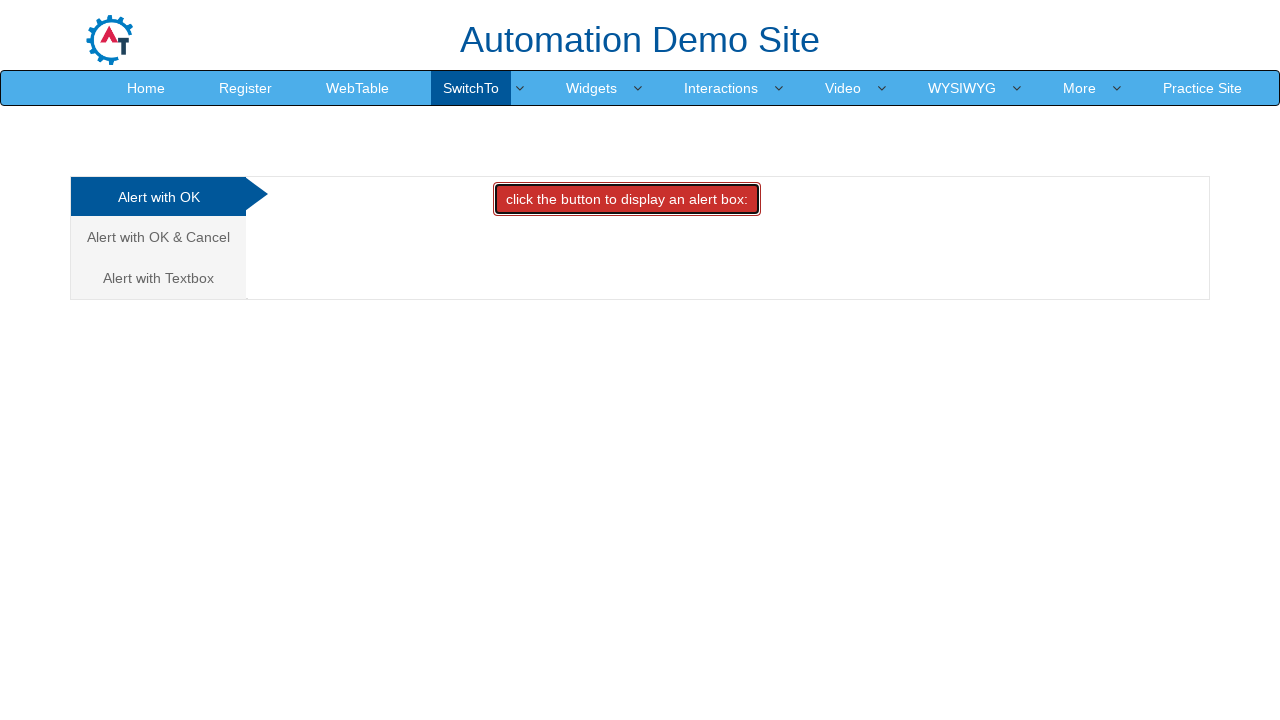

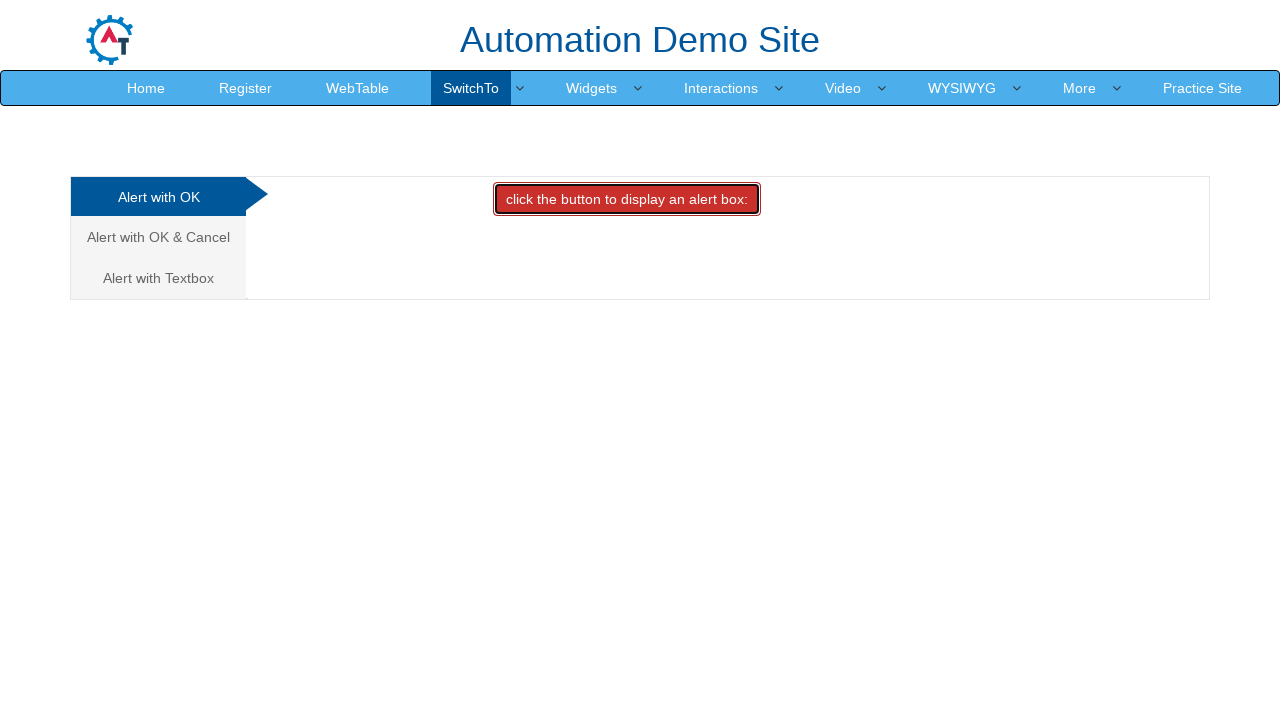